Navigates to a bus booking page for Tehran to Shiraz route and scrolls down the page multiple times to view content

Starting URL: https://safar724.com/bus/tehran-shiraz?date=1401/12/25

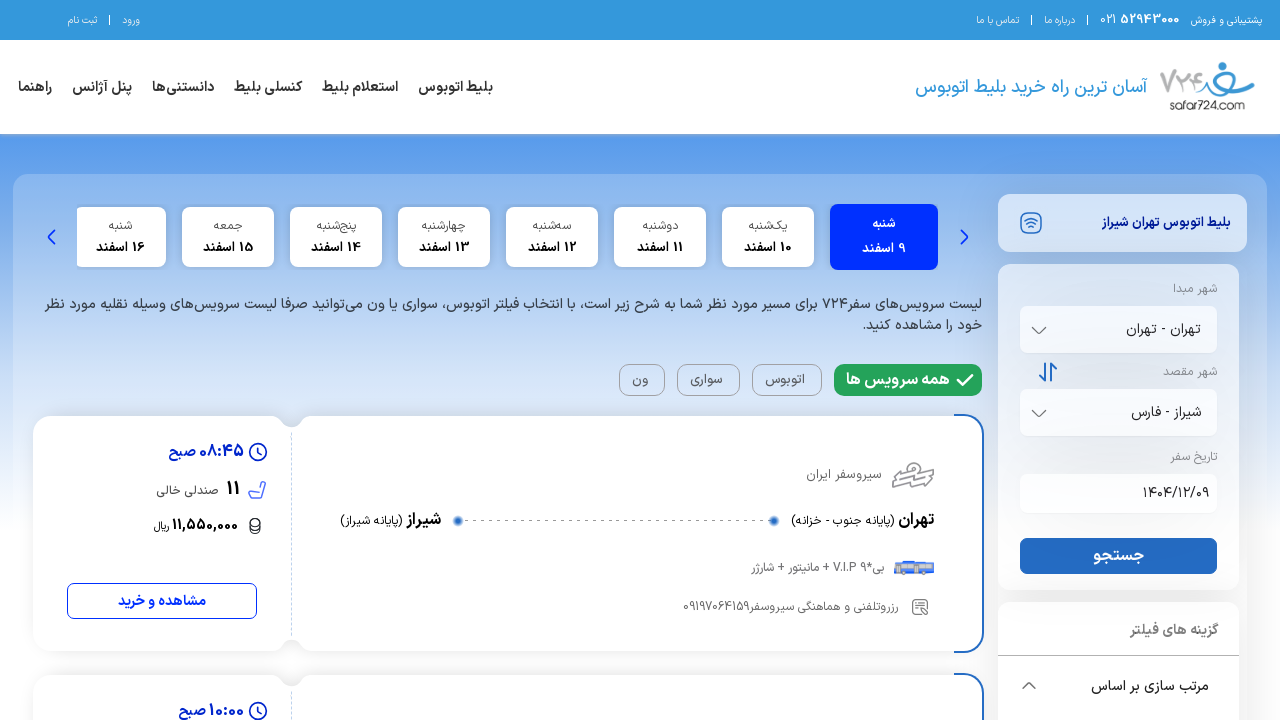

Scrolled down page using PageDown key
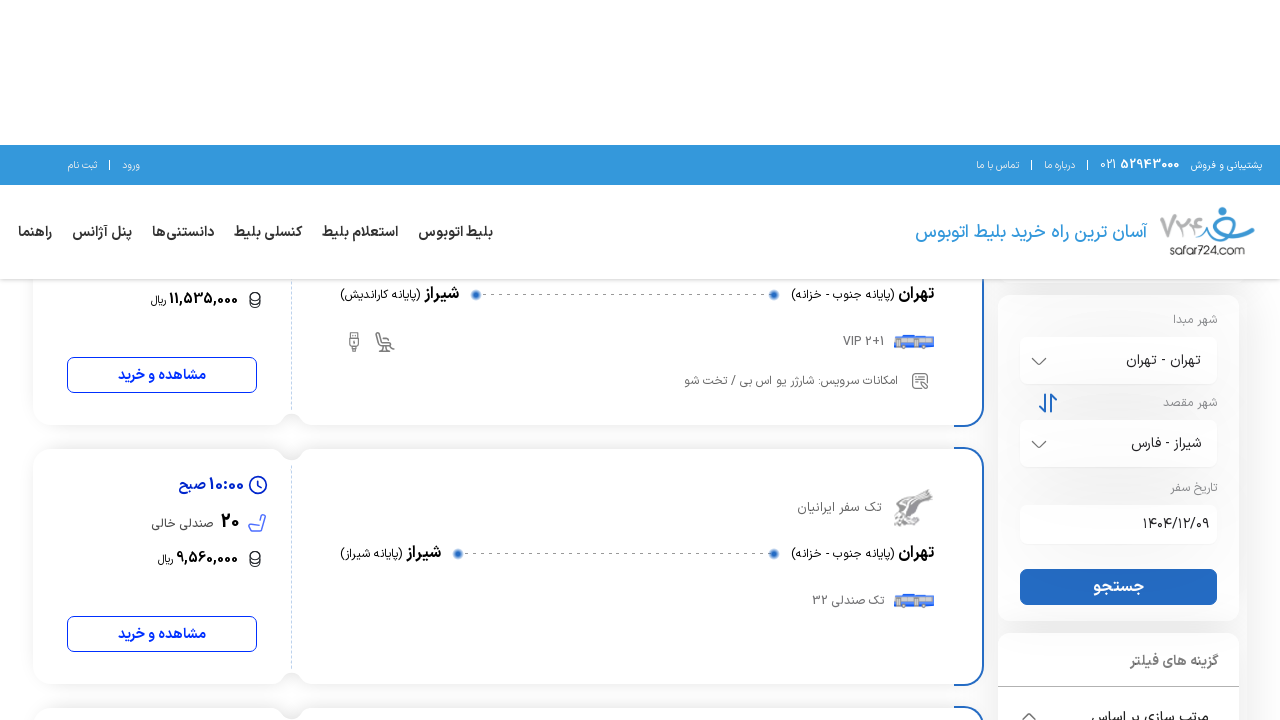

Waited 1 second for page content to load
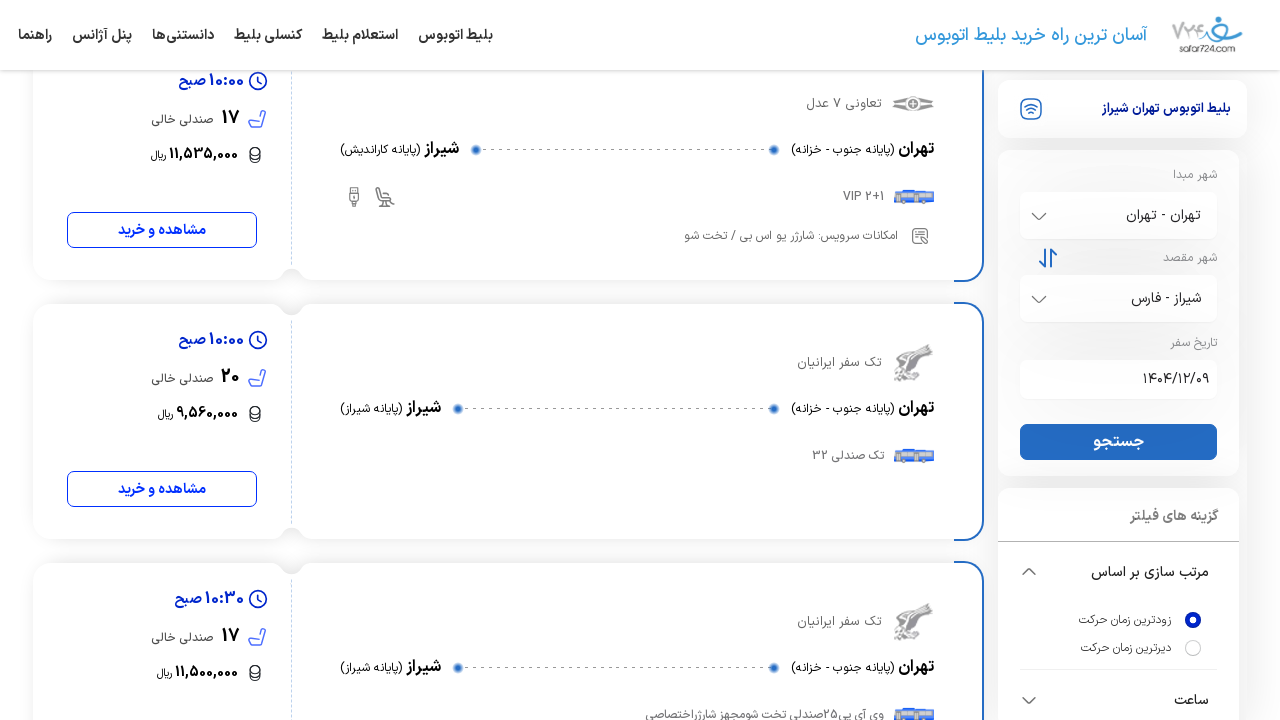

Scrolled down page again using PageDown key
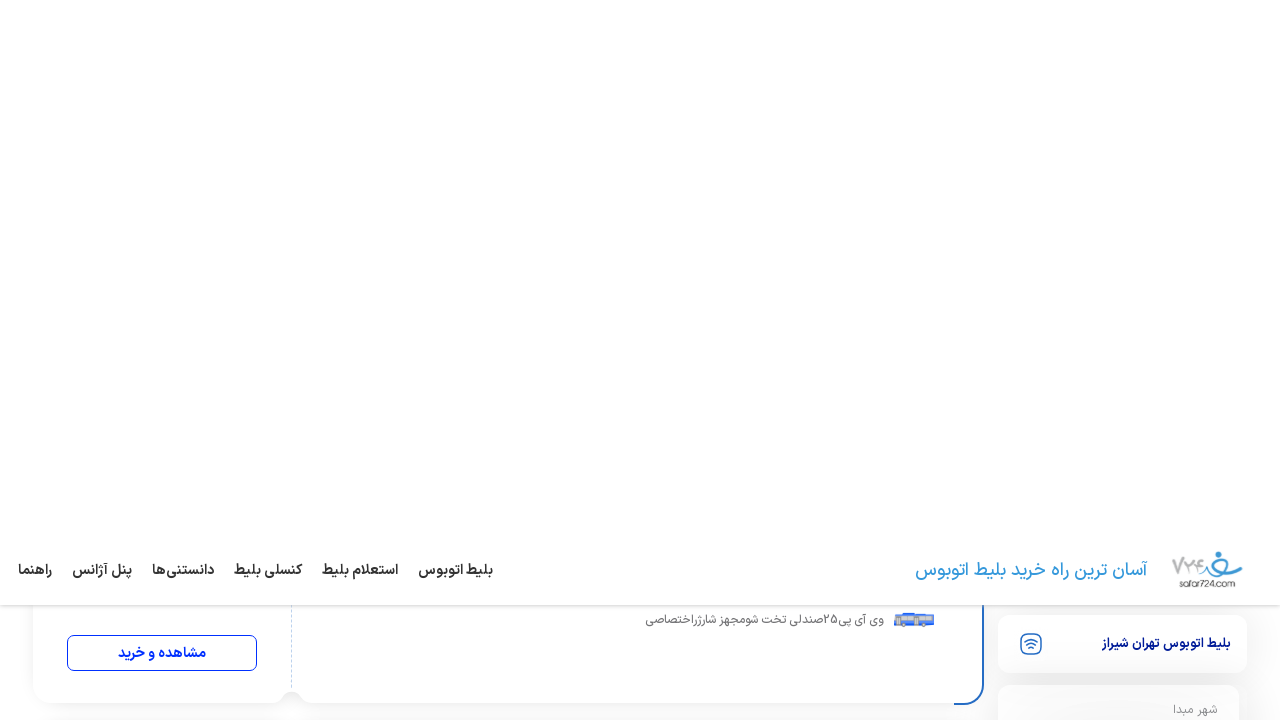

Waited 1 second for page content to load
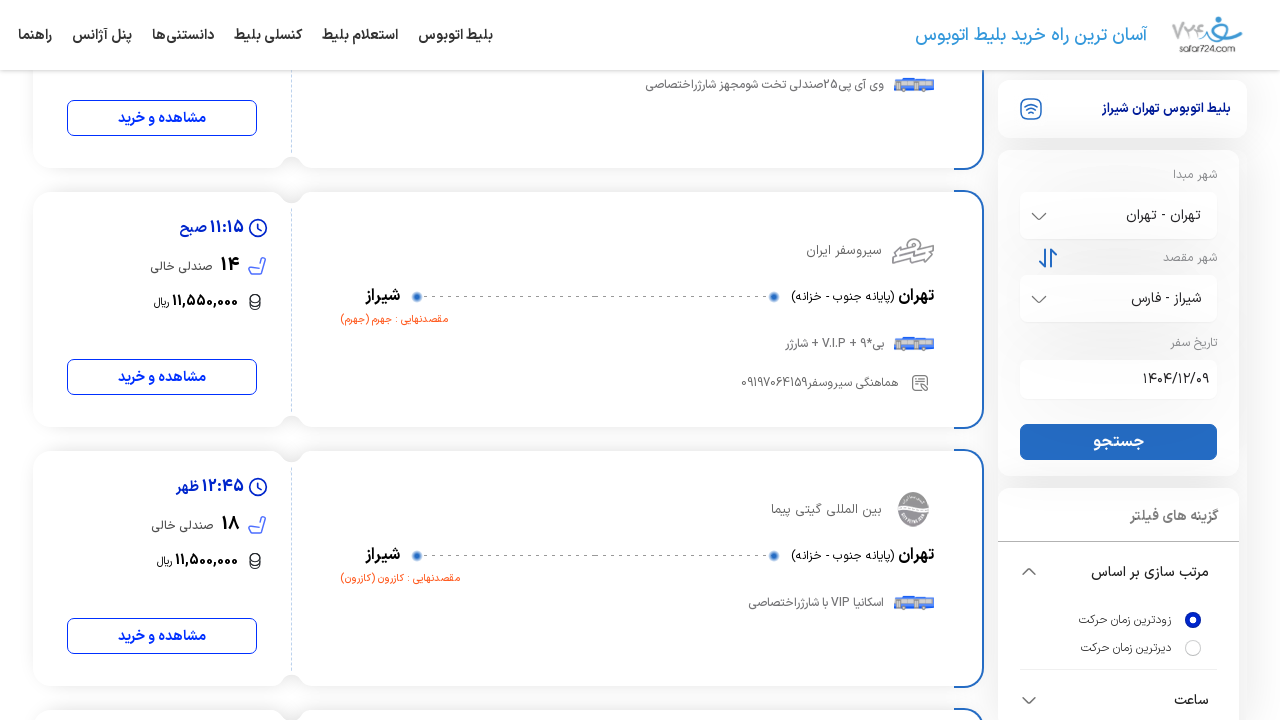

Scrolled down page a third time using PageDown key
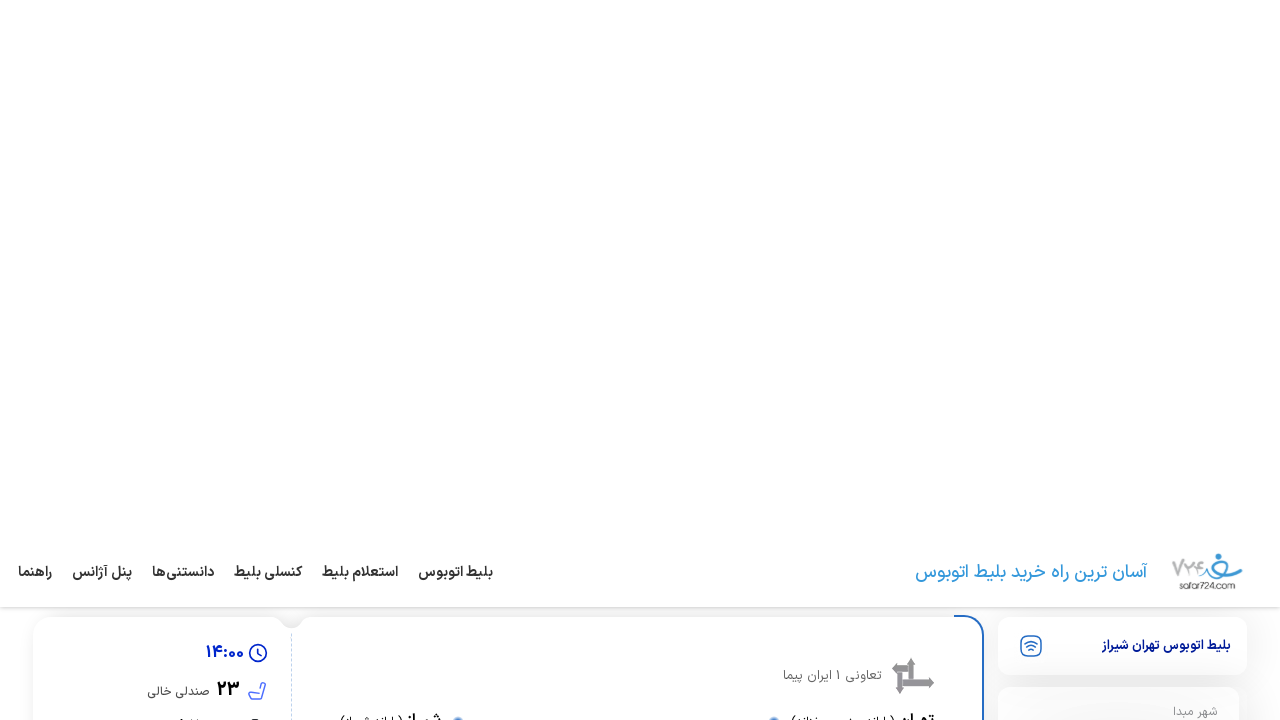

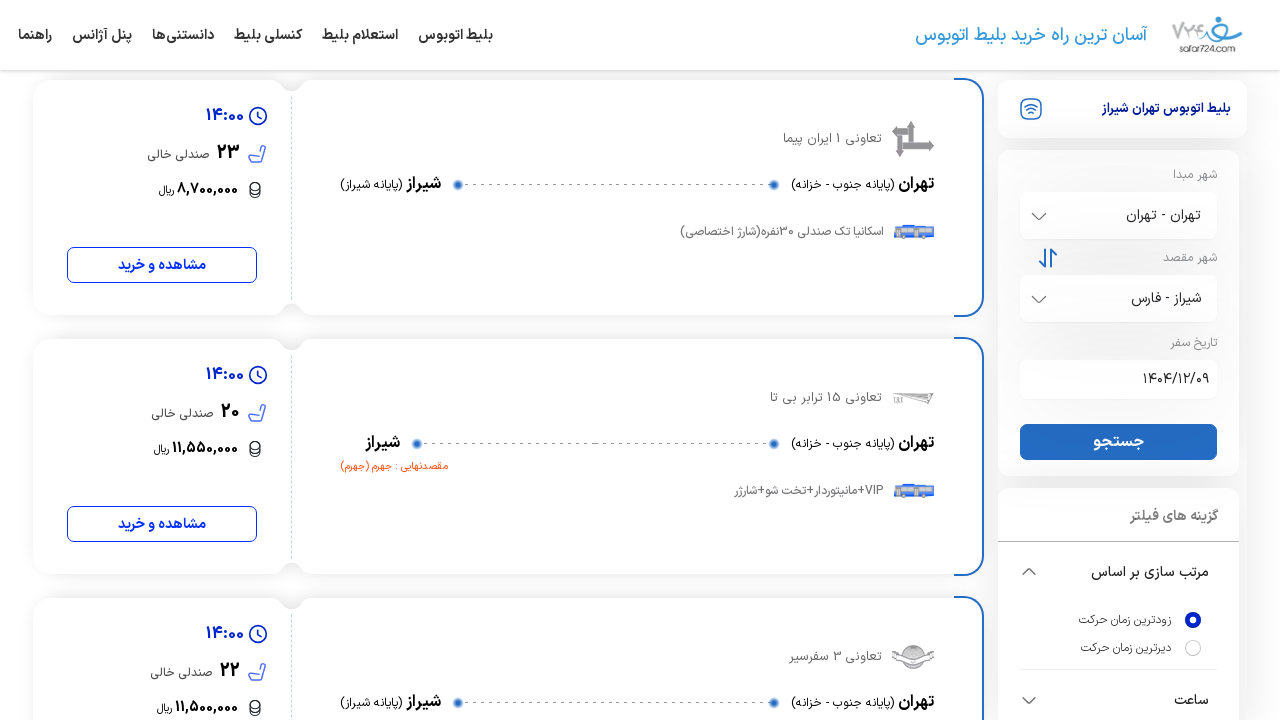